Tests clicking a reveal button to show a hidden input field and typing text using fluent wait handling

Starting URL: https://www.selenium.dev/selenium/web/dynamic.html

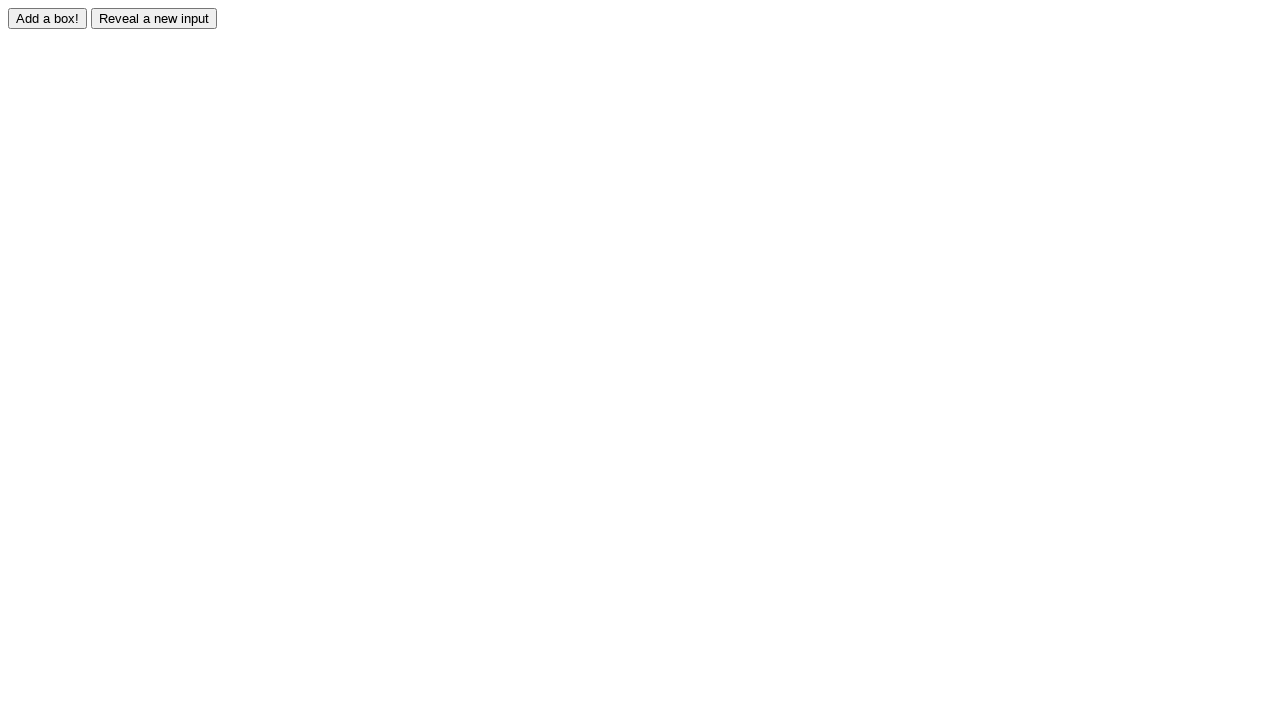

Clicked reveal button to show hidden input field at (154, 18) on #reveal
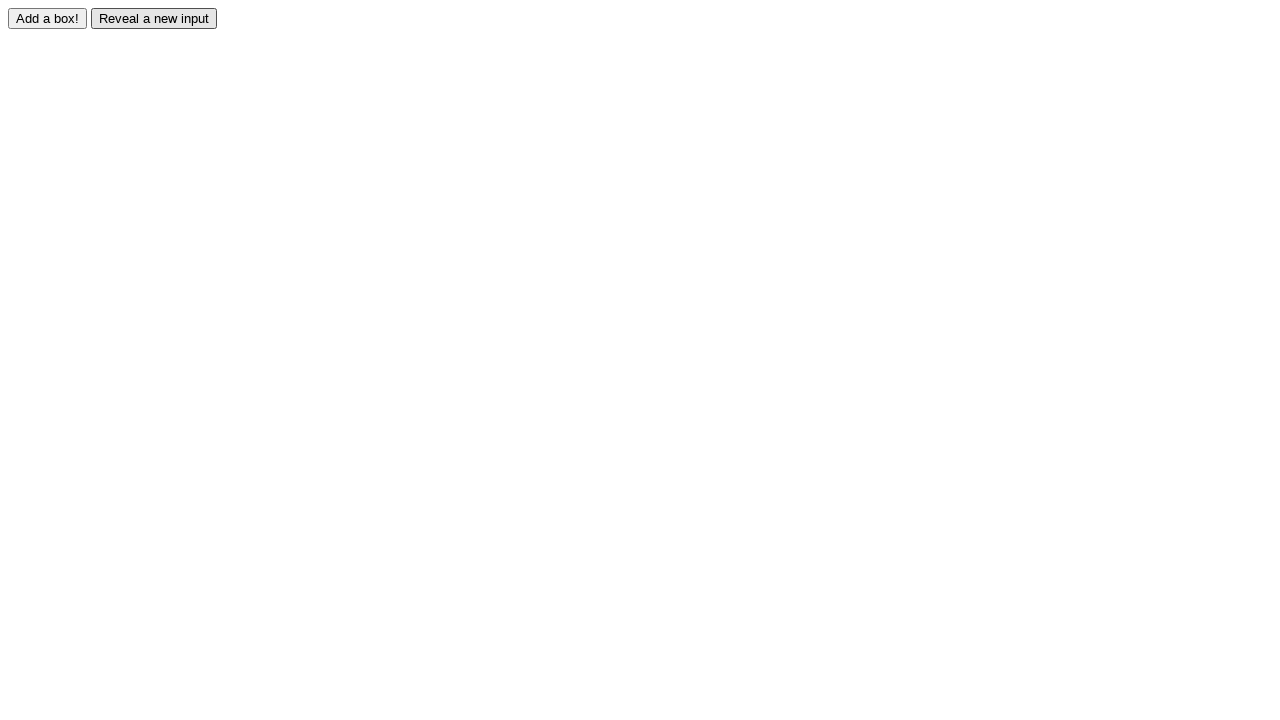

Revealed input field became visible
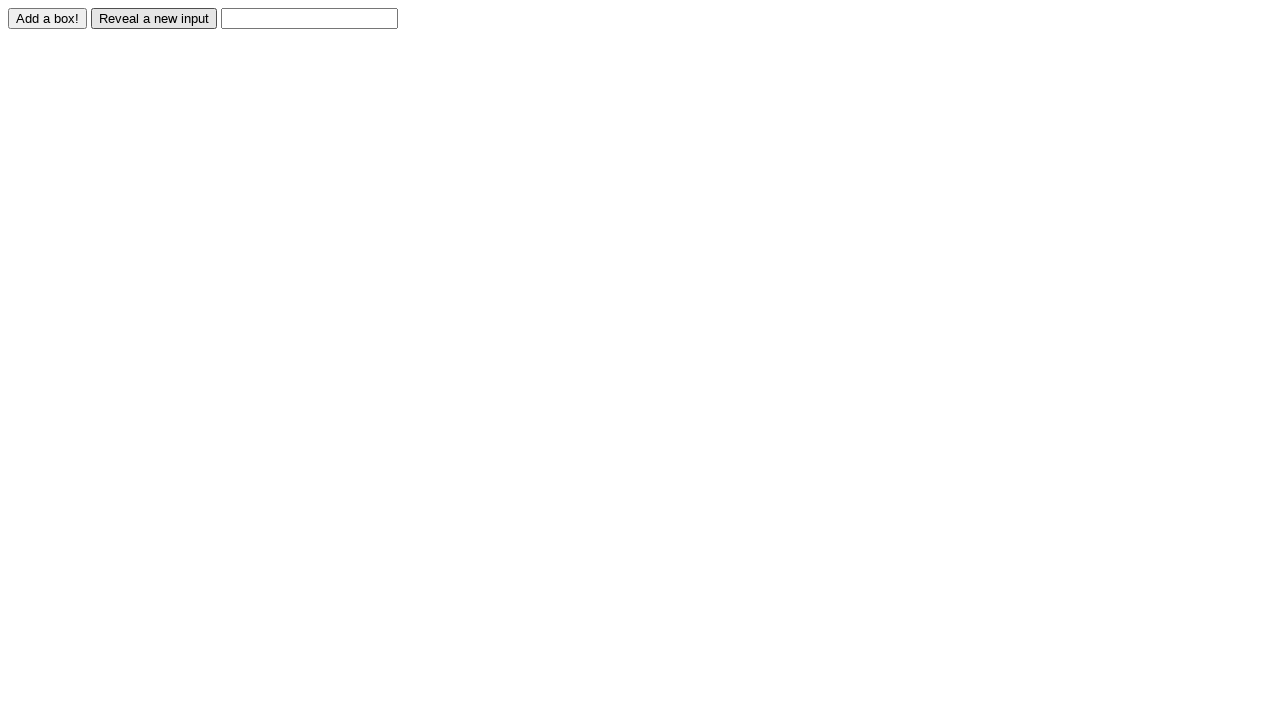

Typed 'Displayed' into revealed input field on #revealed
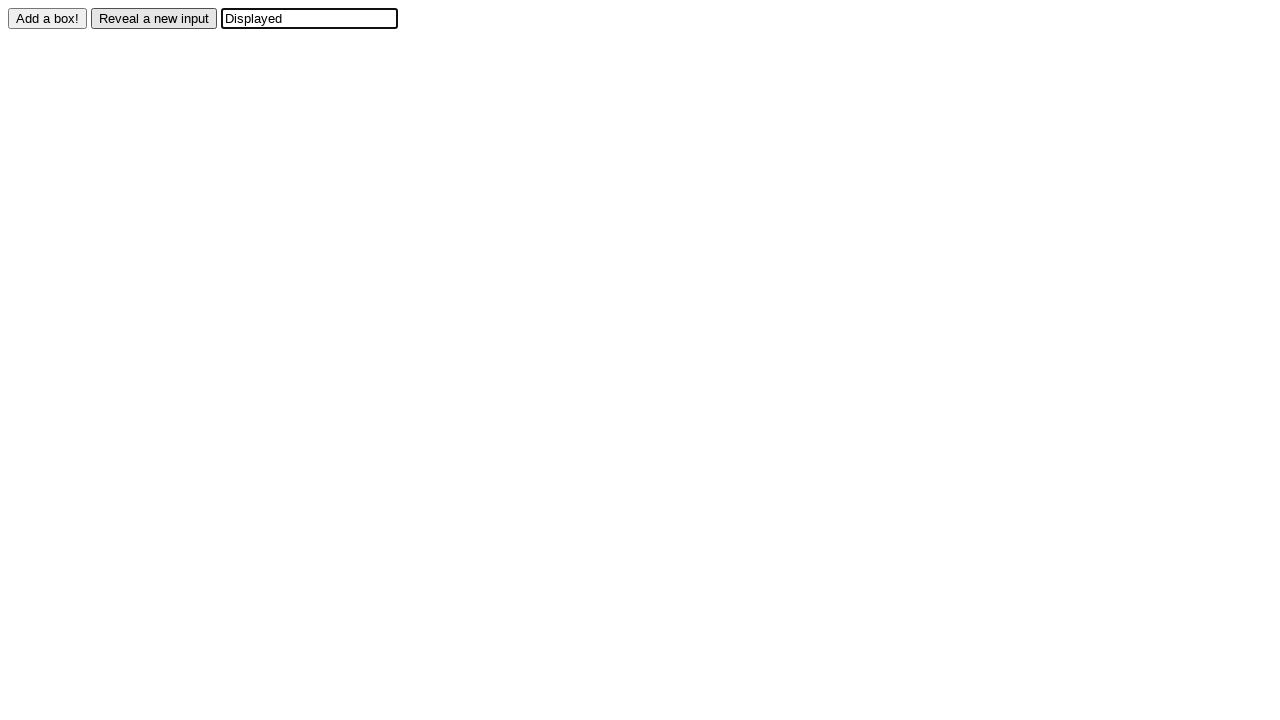

Verified input value equals 'Displayed'
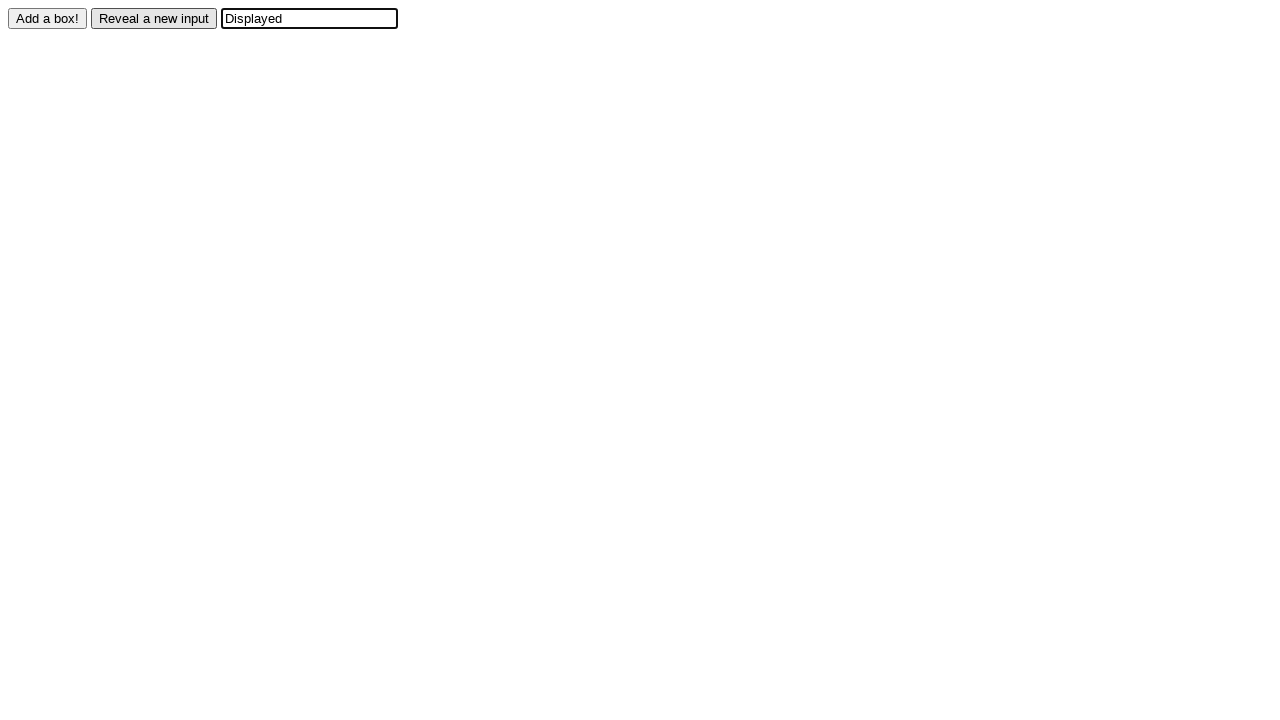

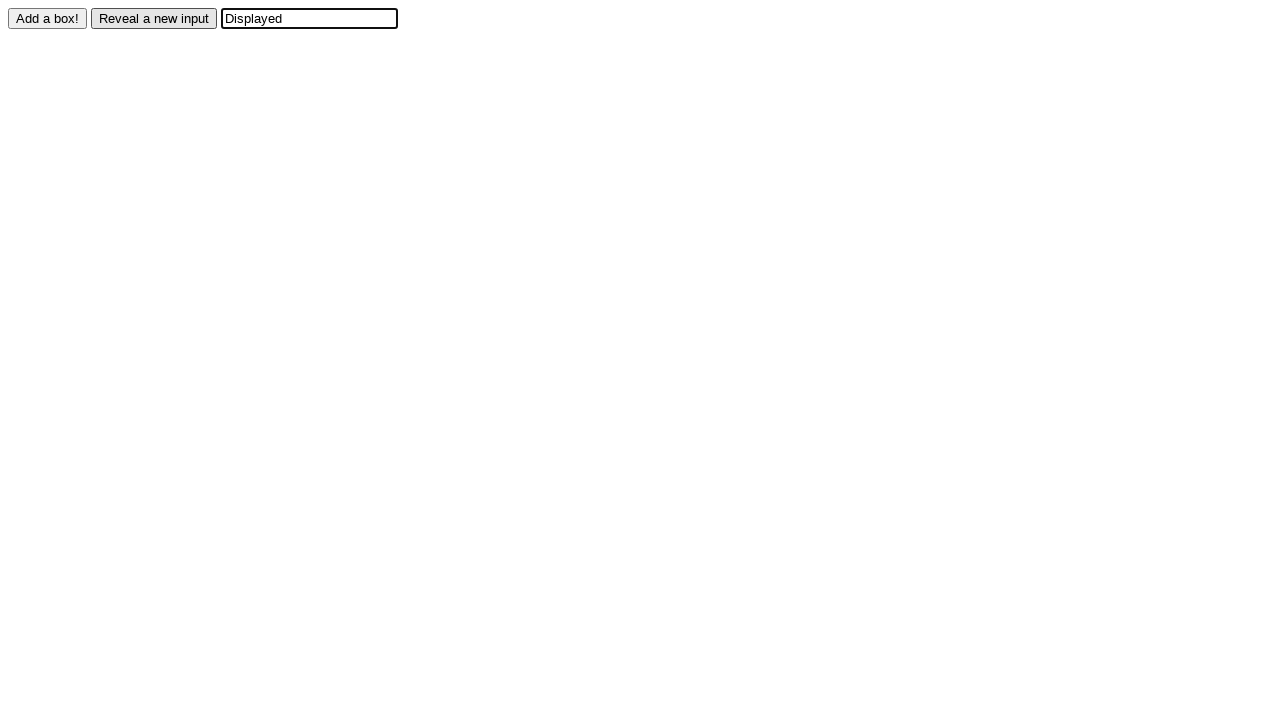